Navigates to a web application client page and verifies the page loads by checking the page title.

Starting URL: https://rahulshettyacademy.com/client

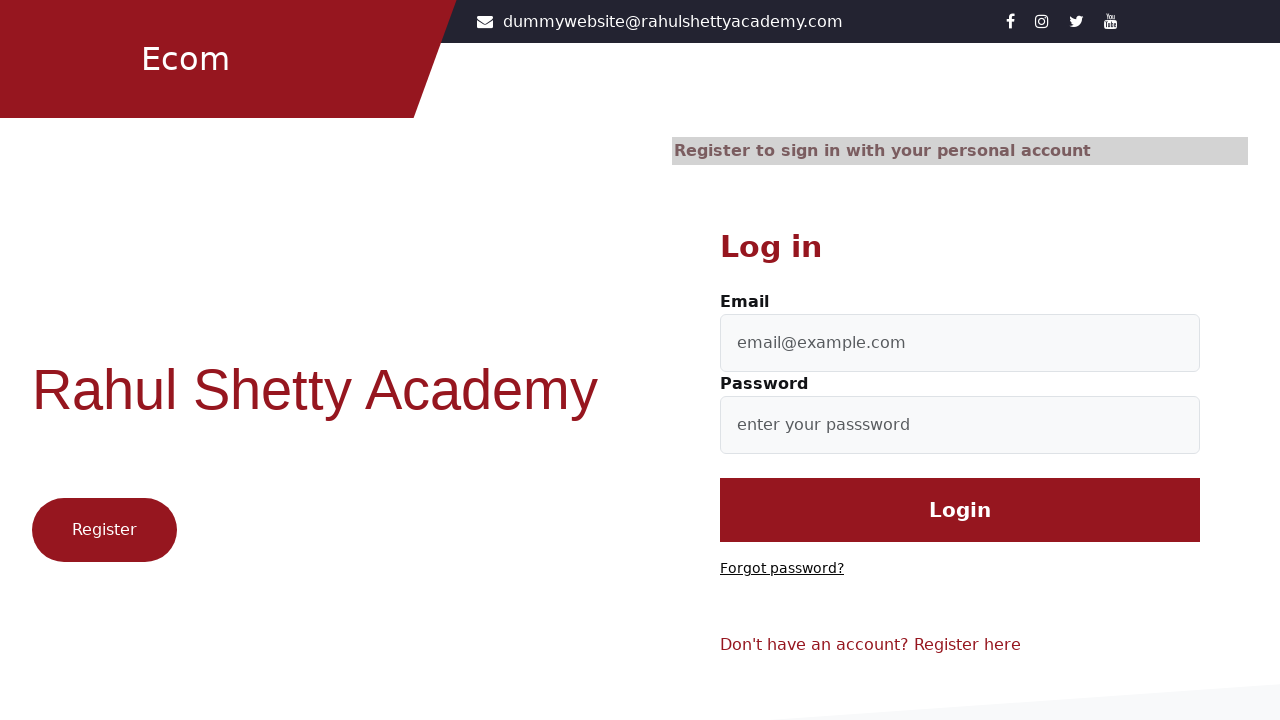

Waited for page DOM to fully load
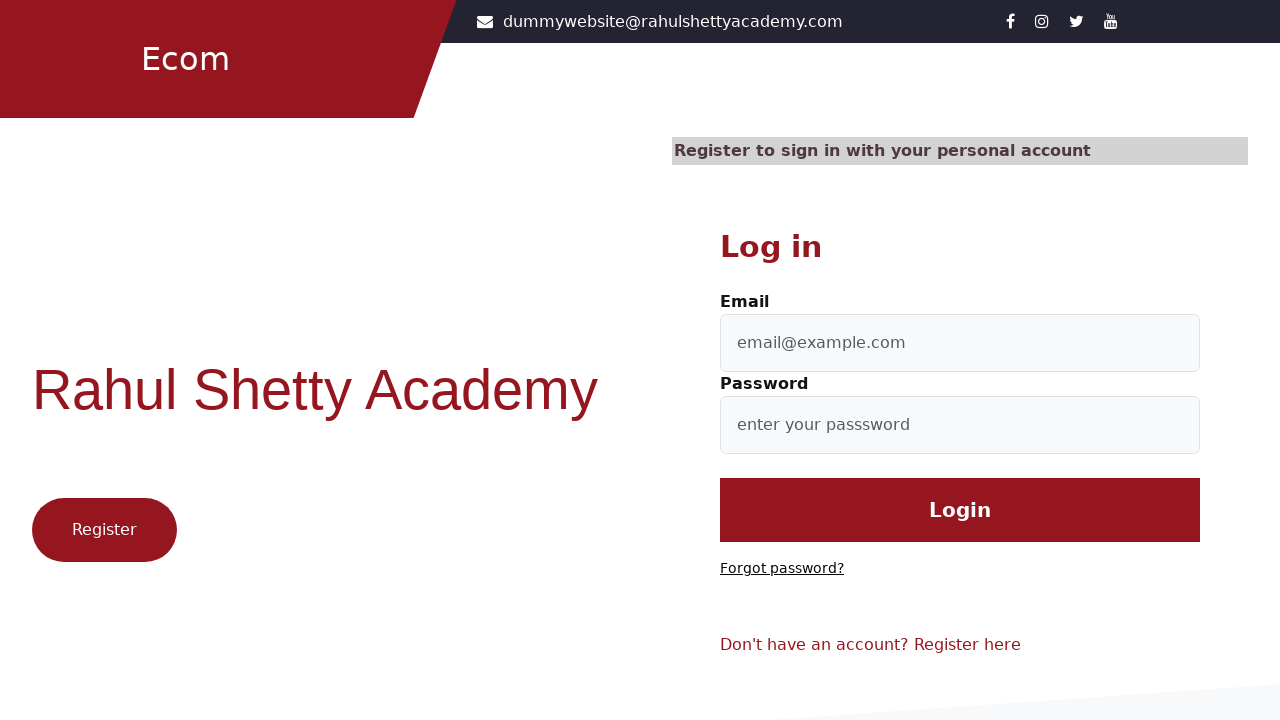

Retrieved page title: Let's Shop
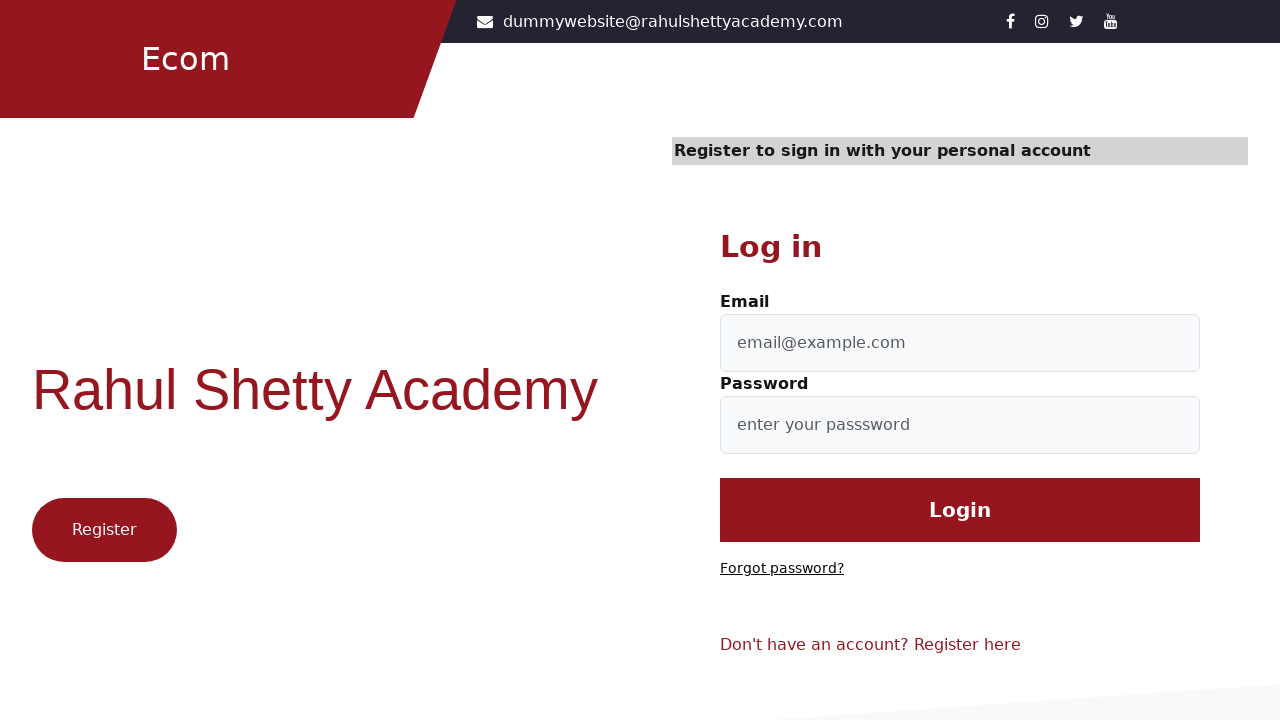

Printed page title to console
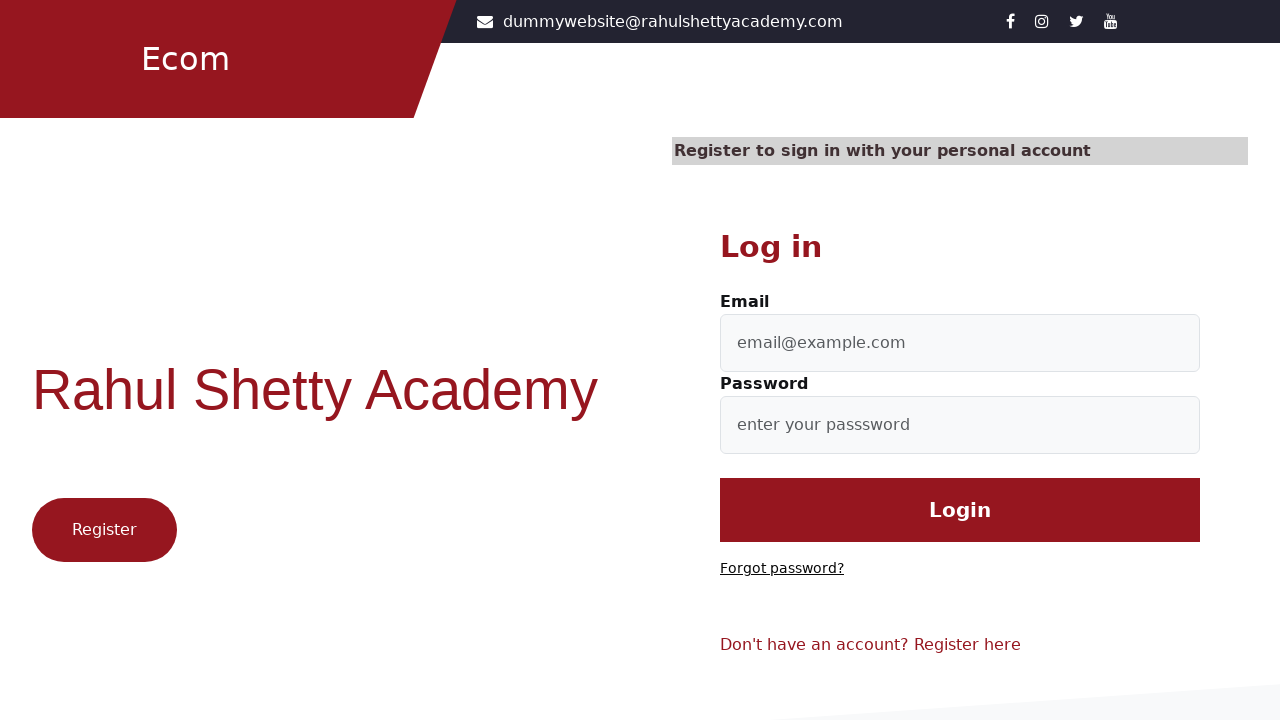

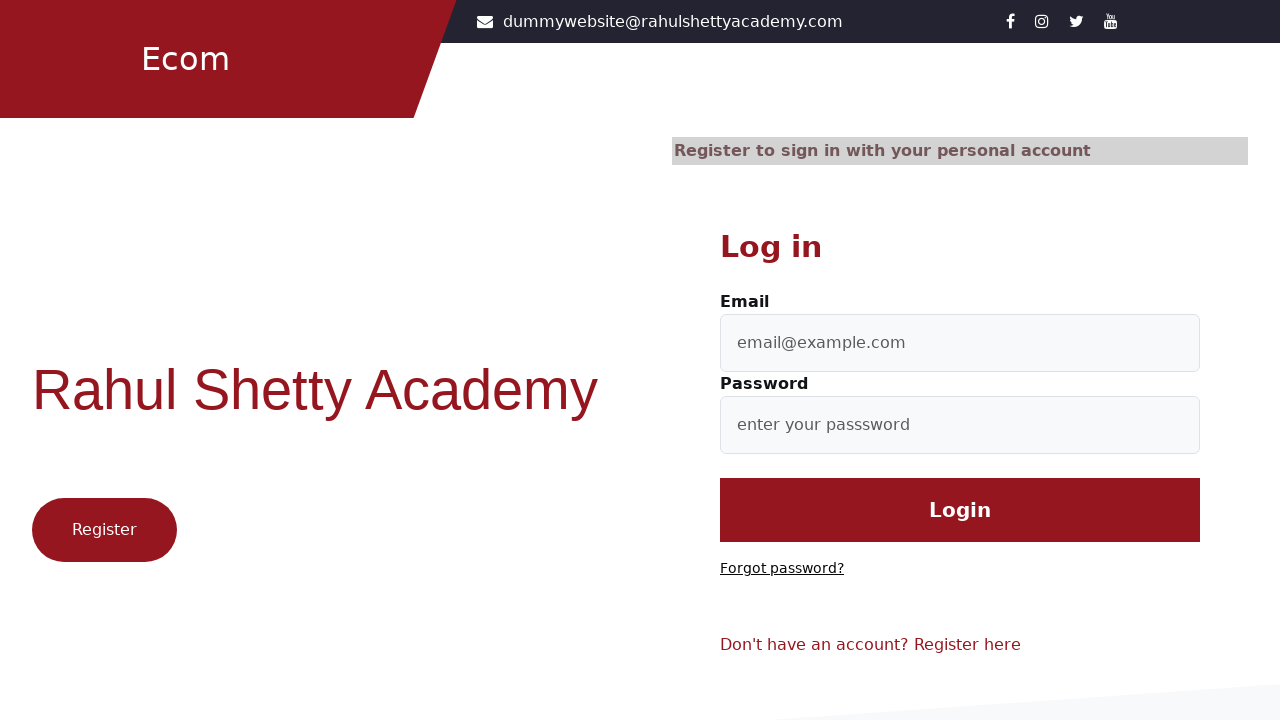